Tests form filling on client registration page, filling email field and selecting occupation from dropdown

Starting URL: https://rahulshettyacademy.com/client

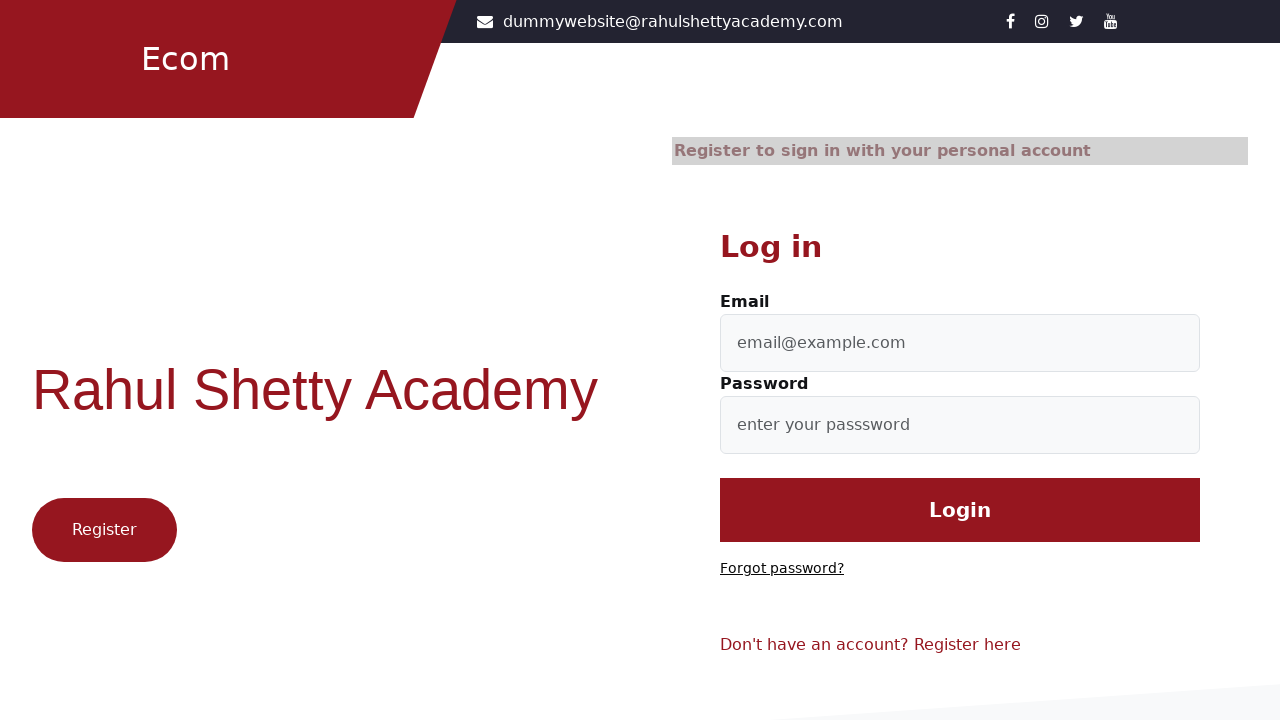

Clicked reset link at (968, 645) on .text-reset
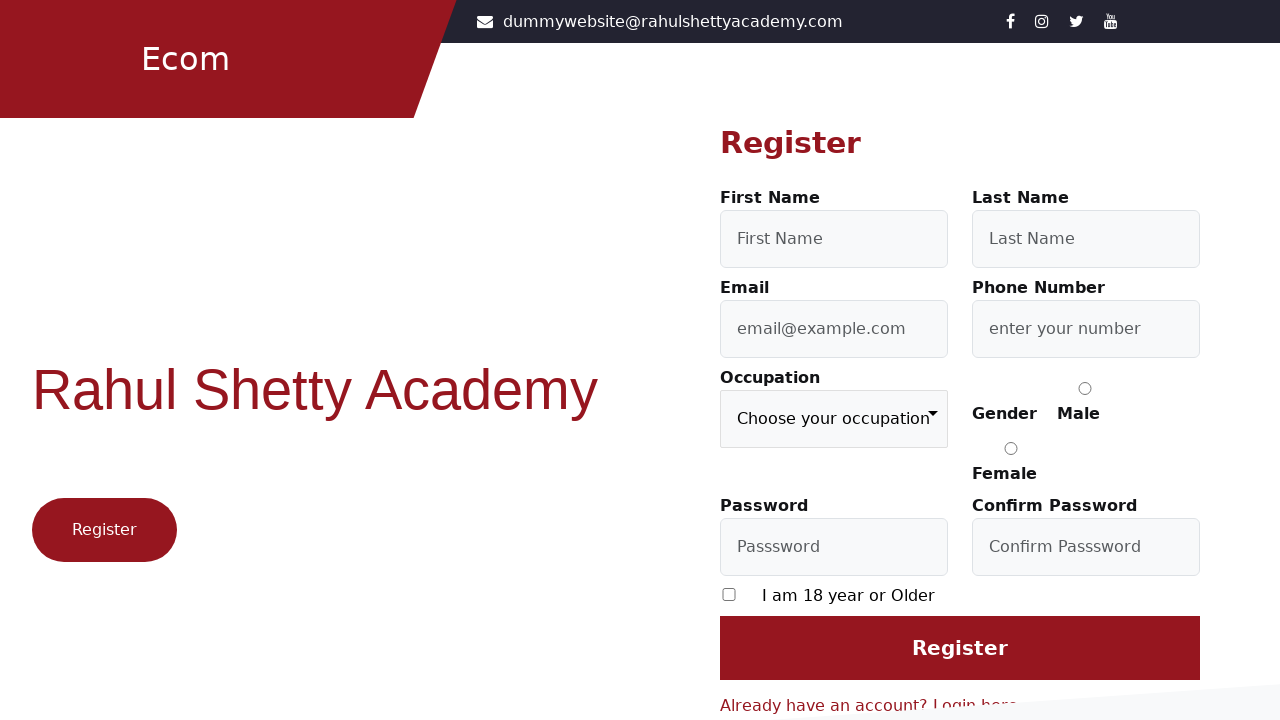

Filled email field with 'mok@13233gmail.com' on xpath=//input[@id="userEmail"]
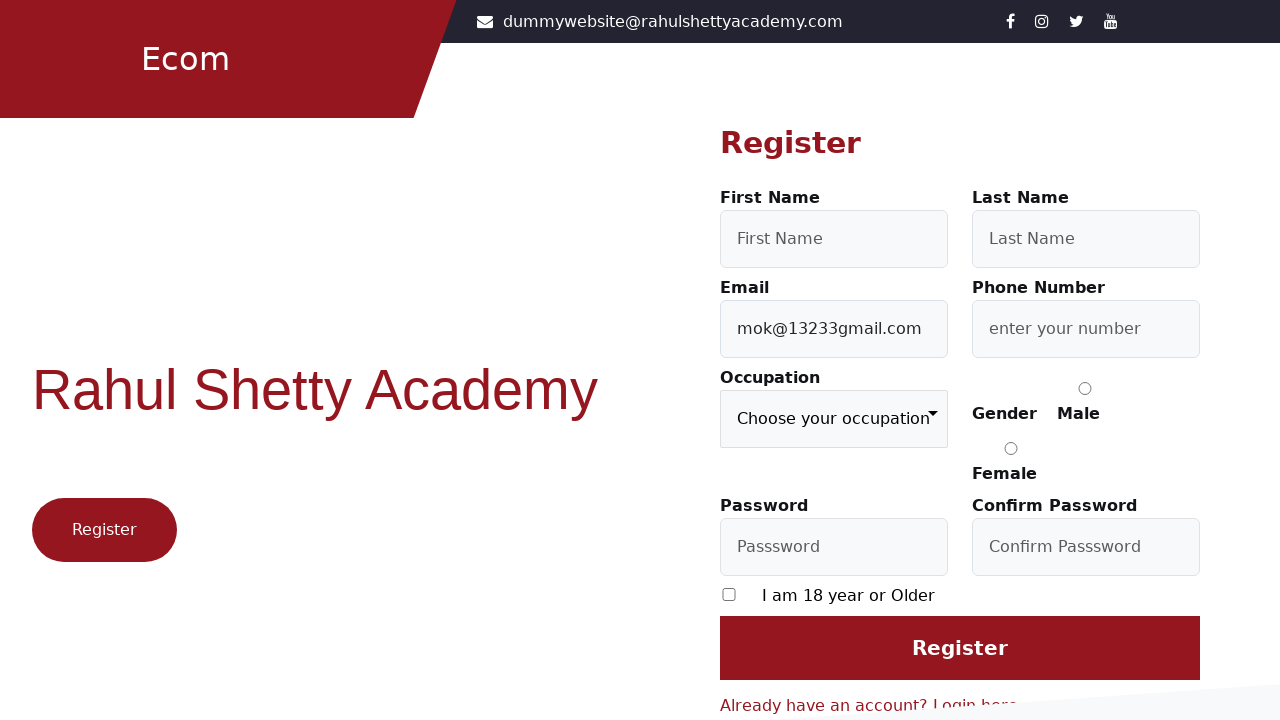

Selected 'Engineer' from occupation dropdown on //label[text()="Occupation"]/following::select
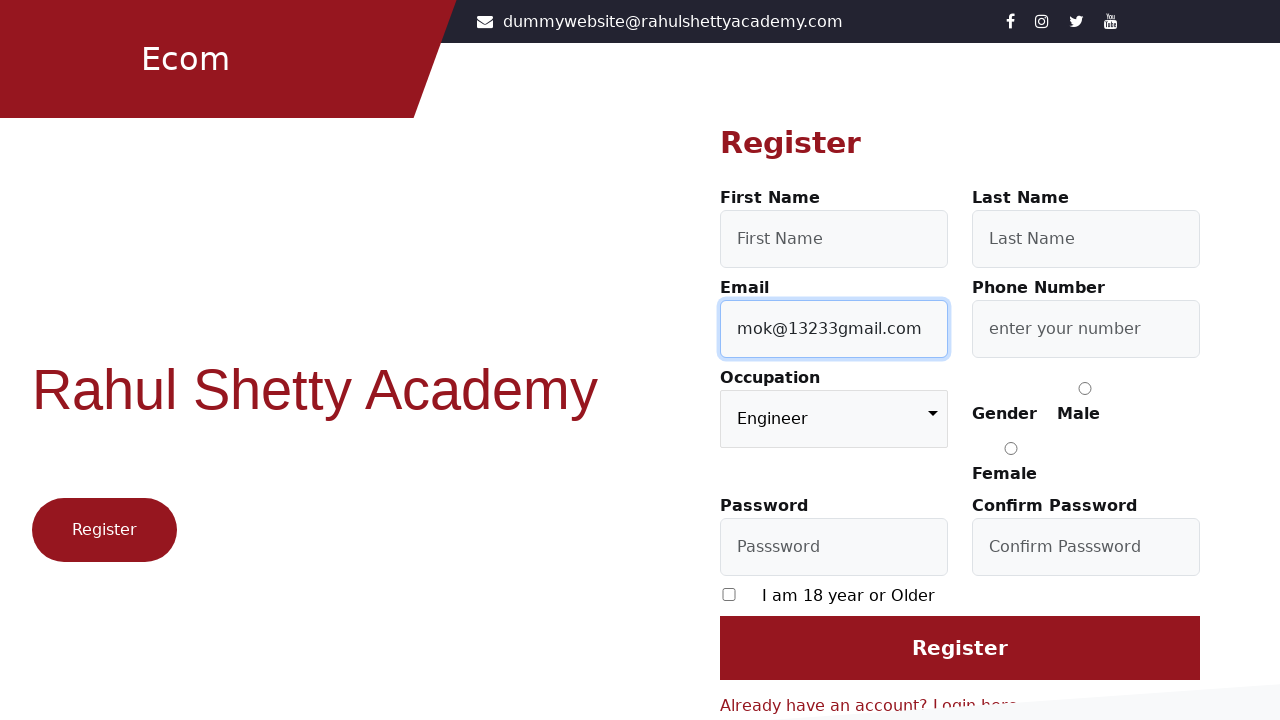

Filled password field with 'Ranjan5060!' on xpath=//input[@id='userPassword']
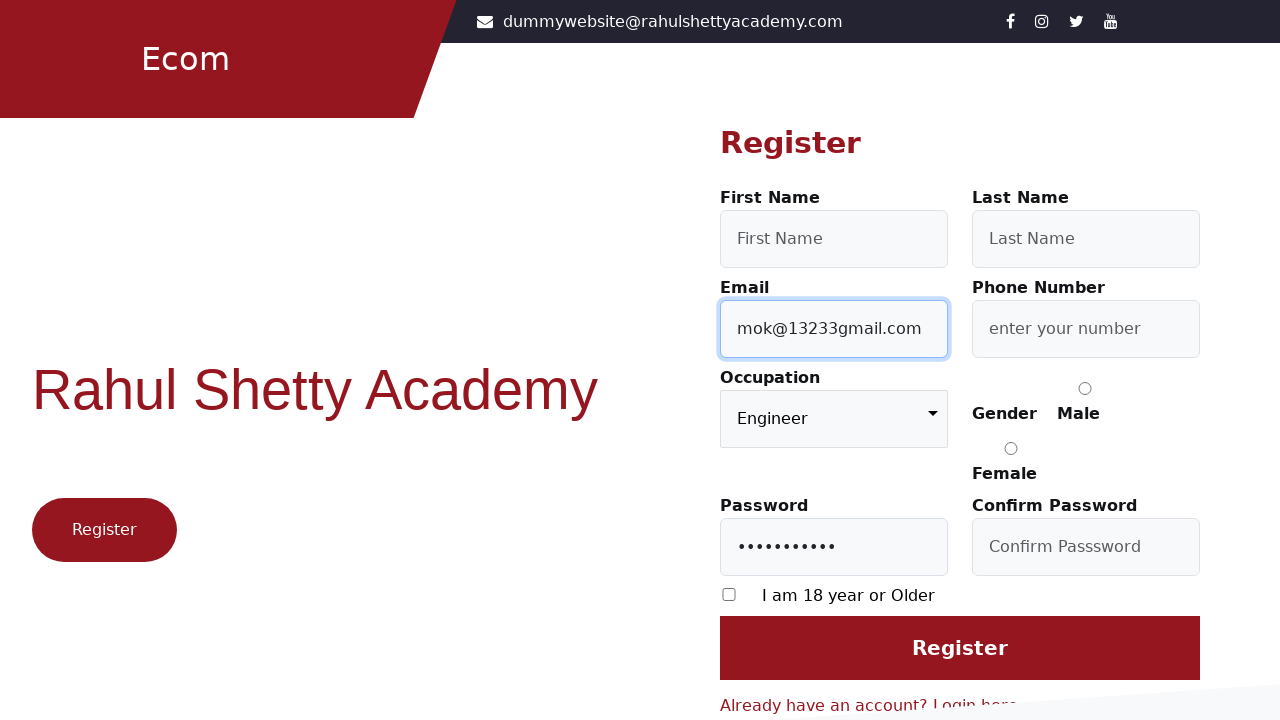

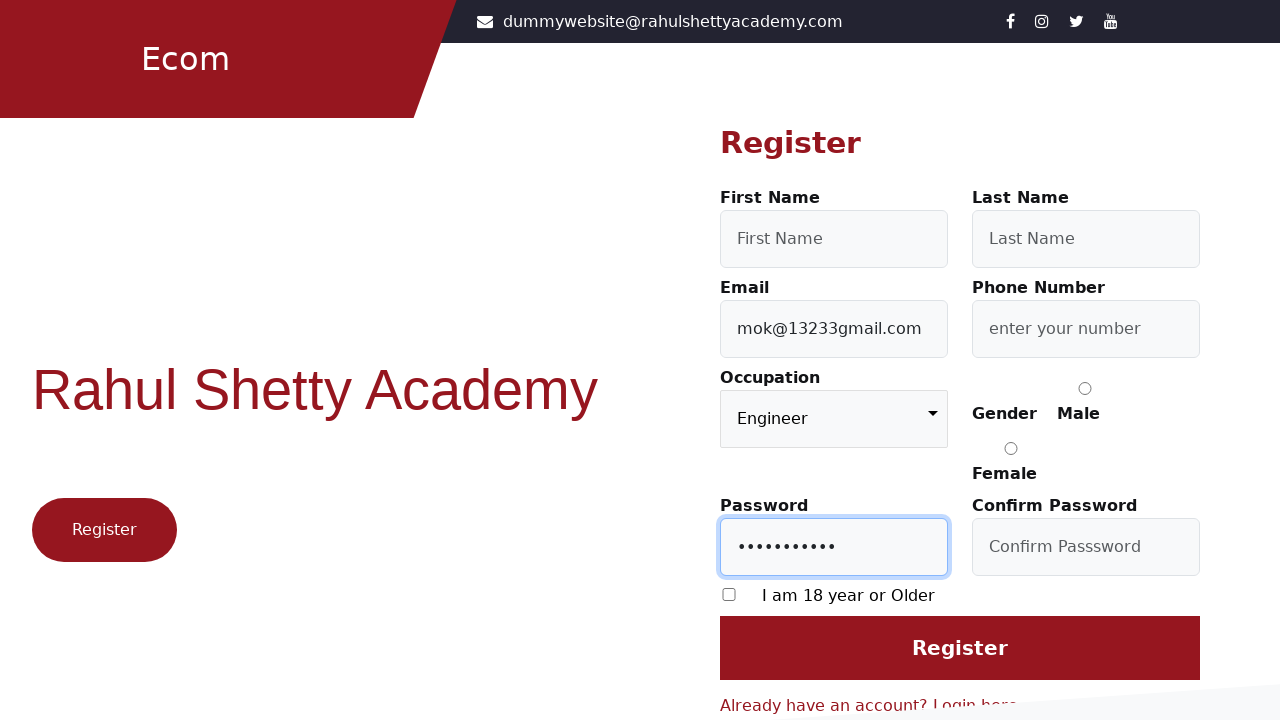